Navigates to Google Cloud search results page, finds and clicks the Pricing Calculator link, and verifies the page title contains the expected text.

Starting URL: https://cloud.google.com/search?hl=ru&q=Google%20Cloud%20Platform%20Pricing%20Calculator

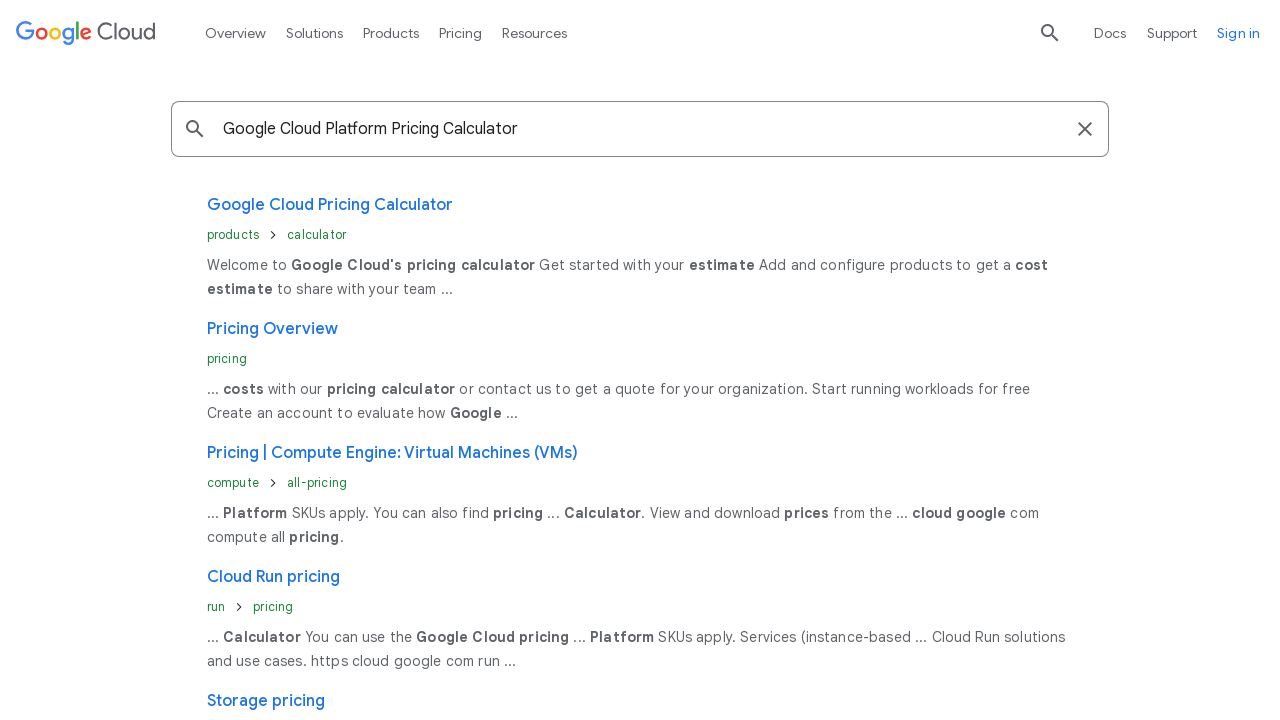

Waited for Pricing Calculator link to appear on search results
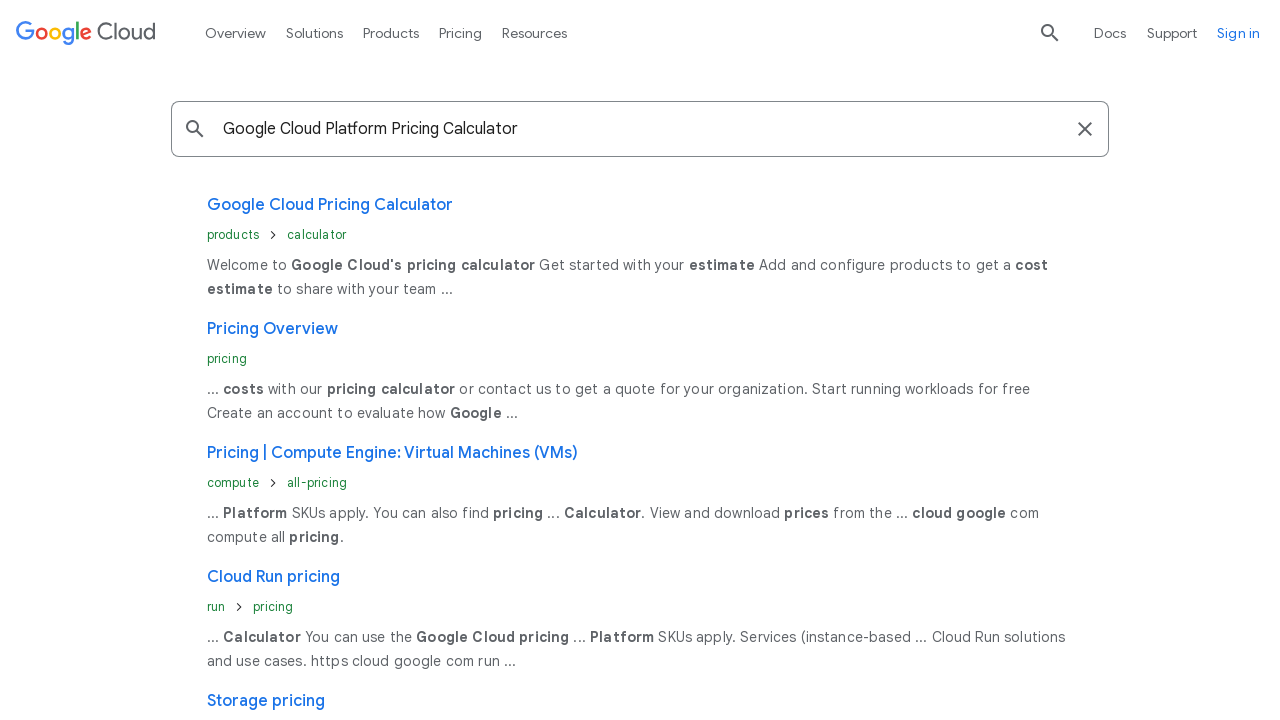

Clicked on Google Cloud Pricing Calculator link at (330, 205) on text=Google Cloud Pricing Calculator
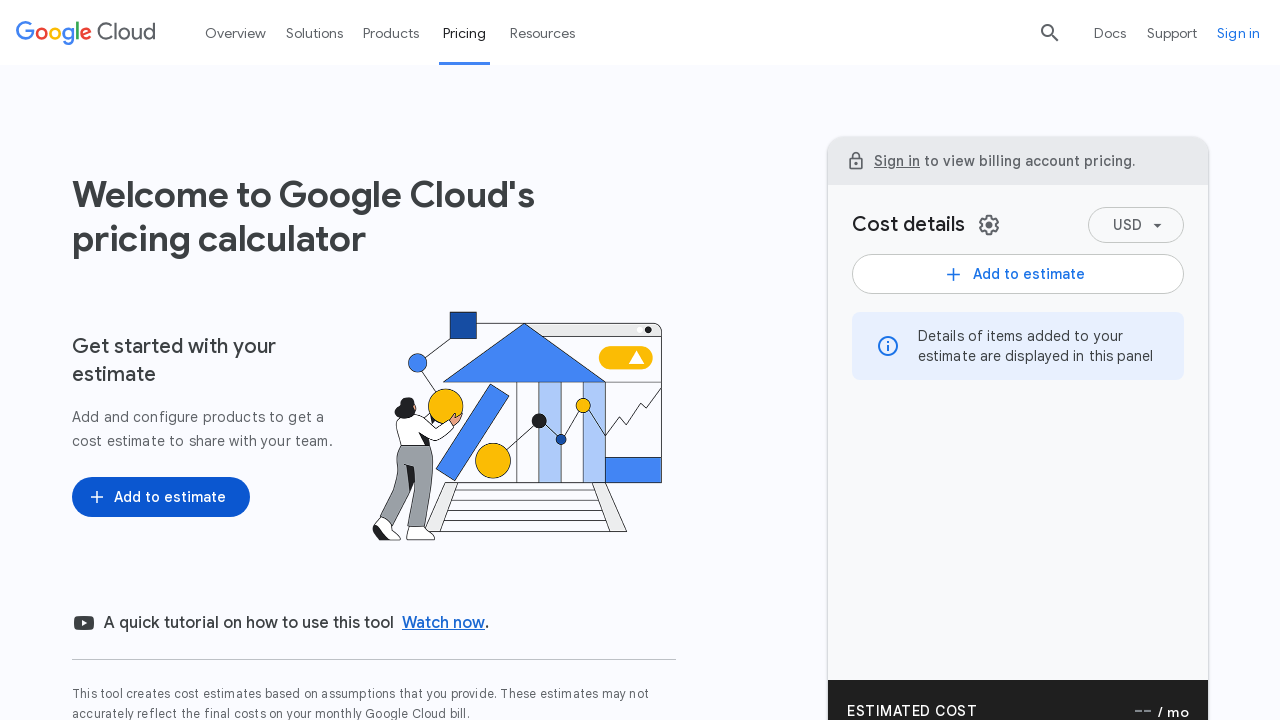

Pricing Calculator page loaded completely
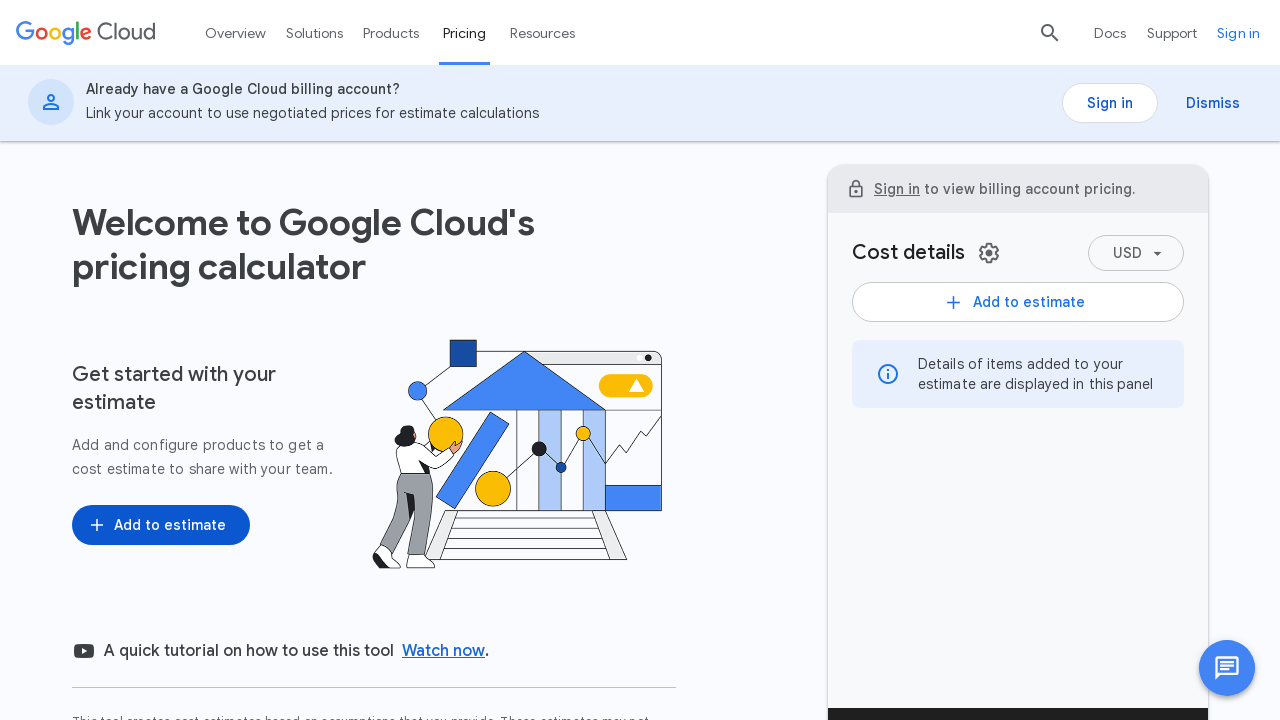

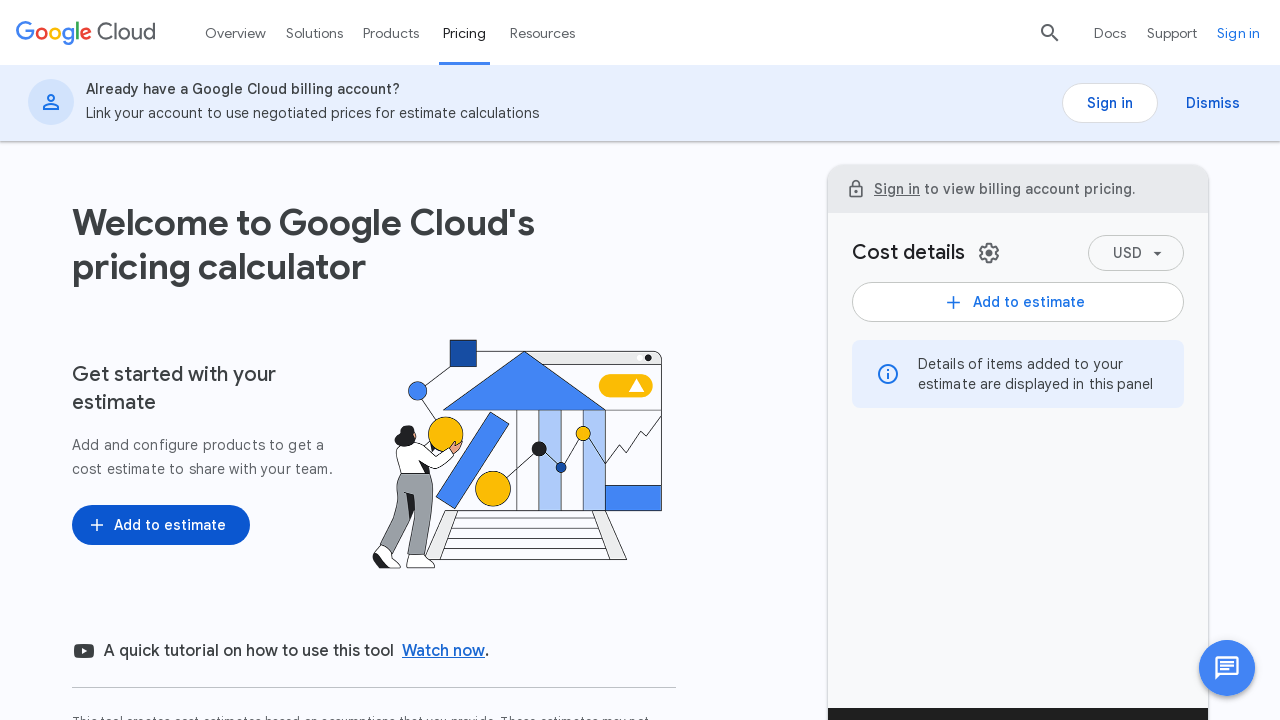